Tests opening a new browser tab by navigating to a page, opening a new tab, navigating to another page in the new tab, and verifying two window handles exist.

Starting URL: https://the-internet.herokuapp.com/windows

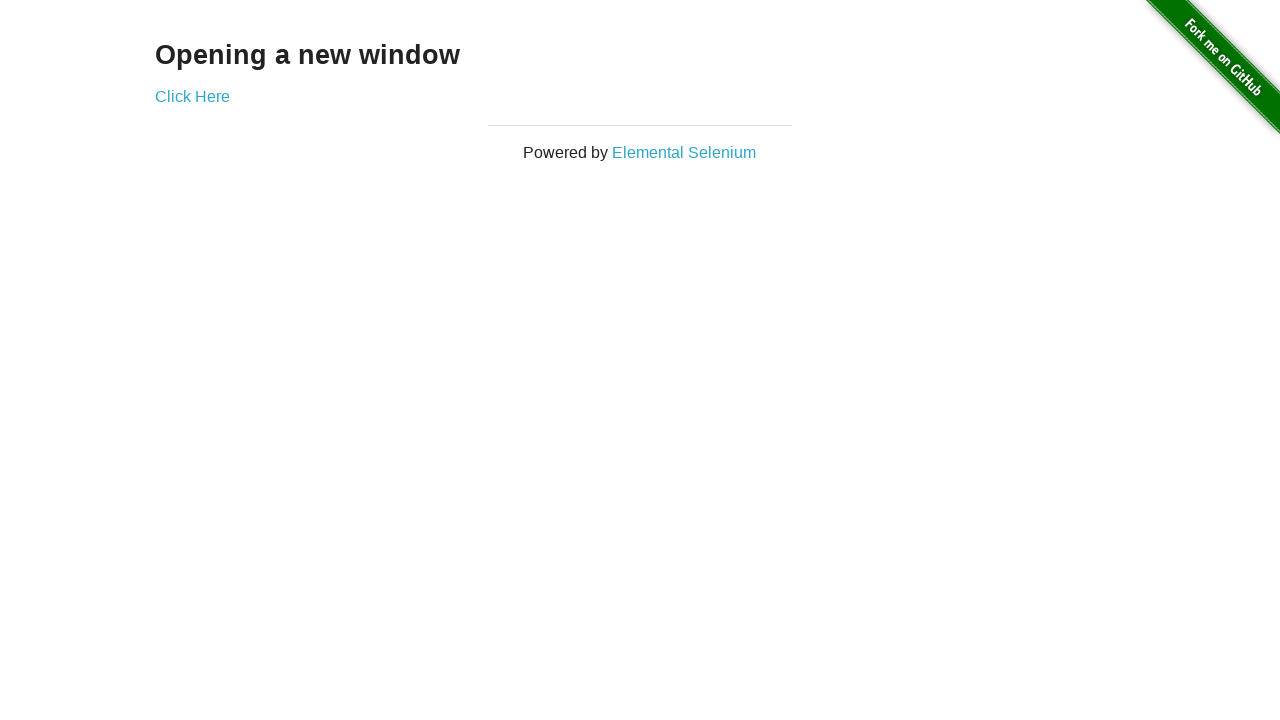

Opened a new browser tab
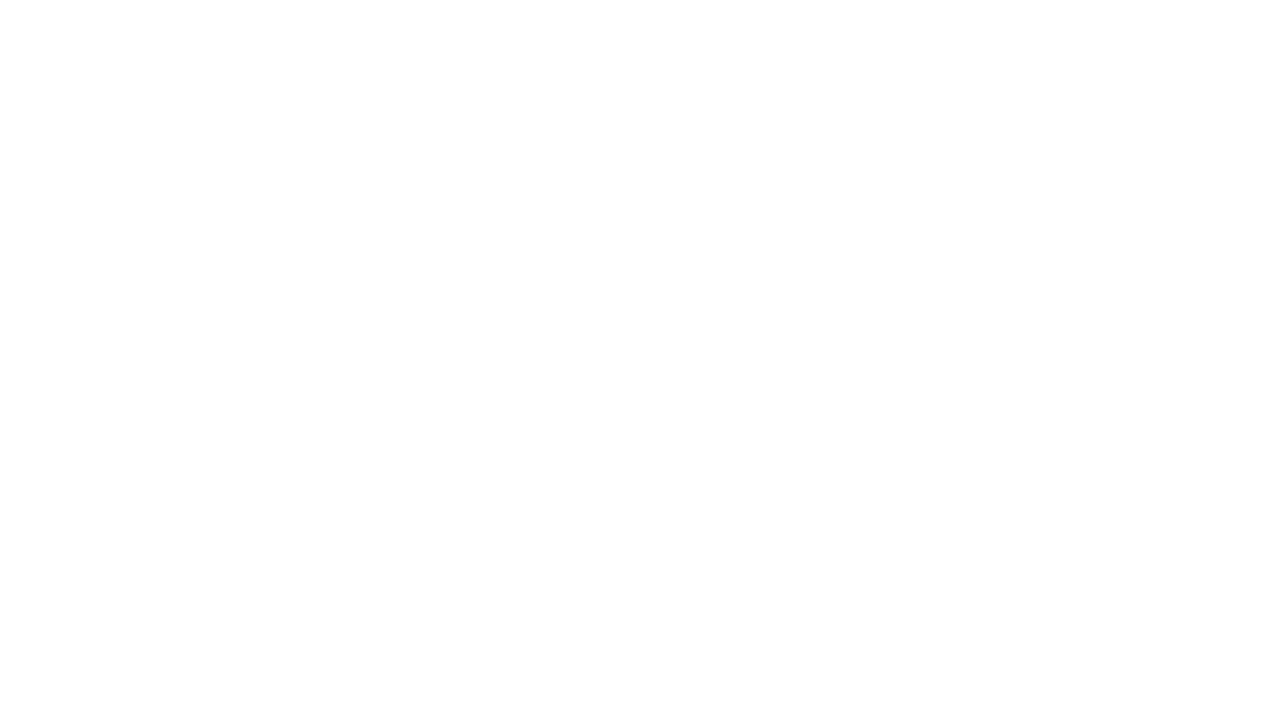

Navigated to typos page in the new tab
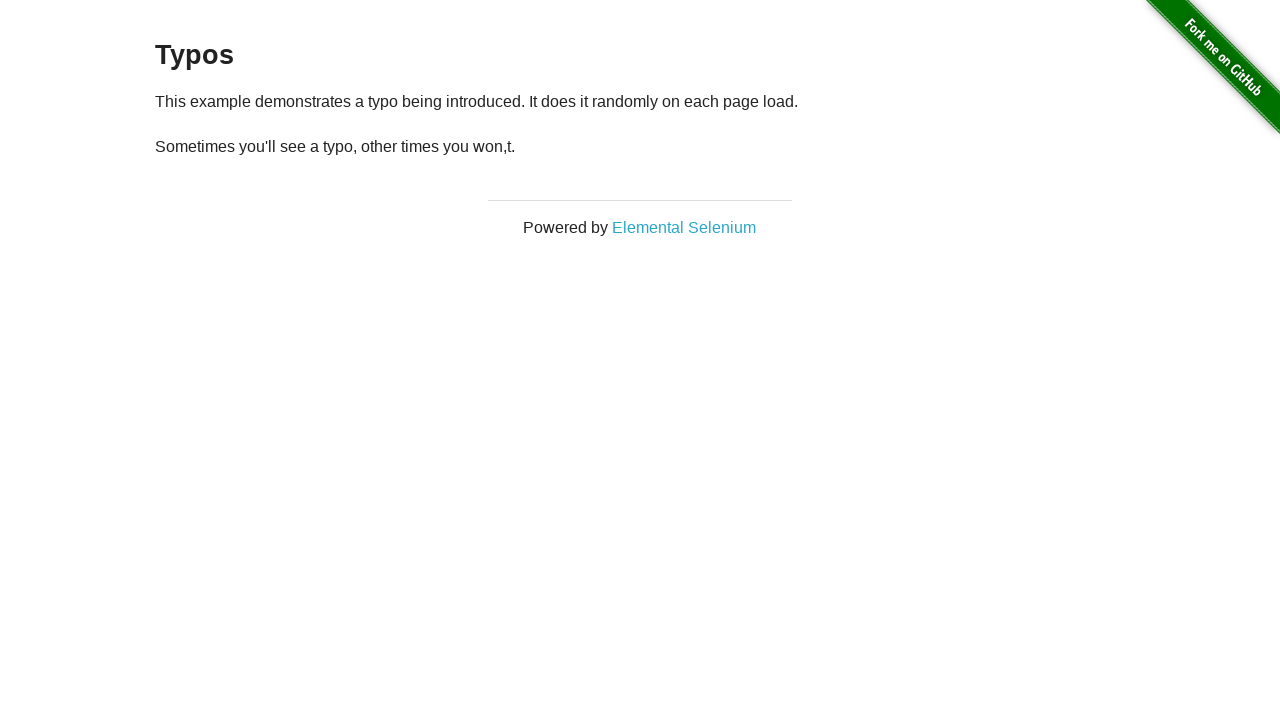

Verified that two browser tabs are open
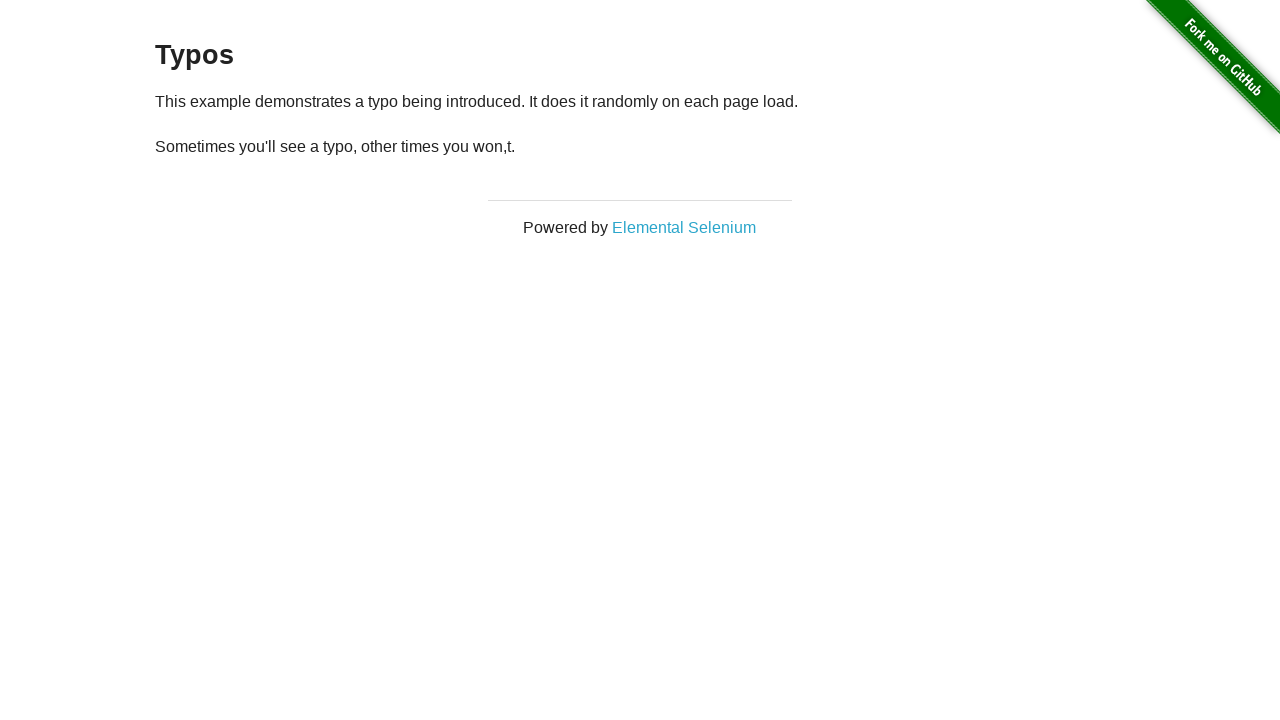

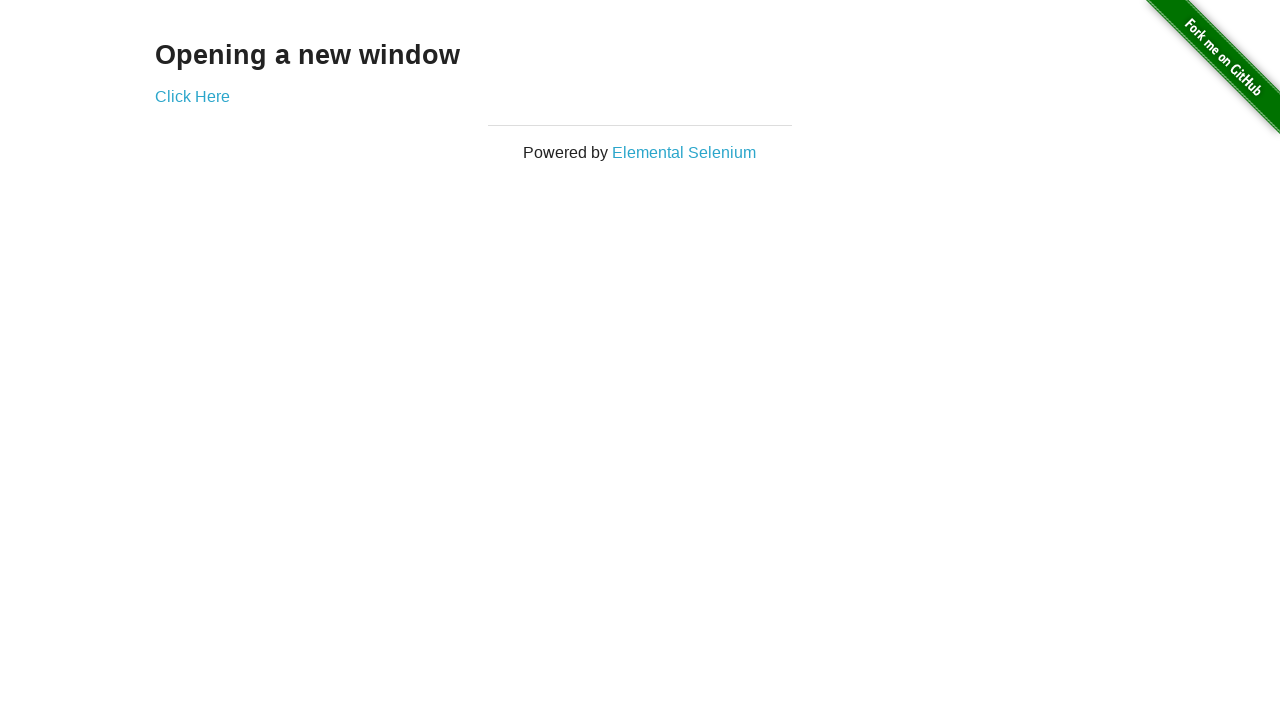